Tests the Senate financial disclosure search form by agreeing to the terms statement, selecting senator filer type, entering a date range, and submitting the search to verify results load.

Starting URL: https://efdsearch.senate.gov/search/

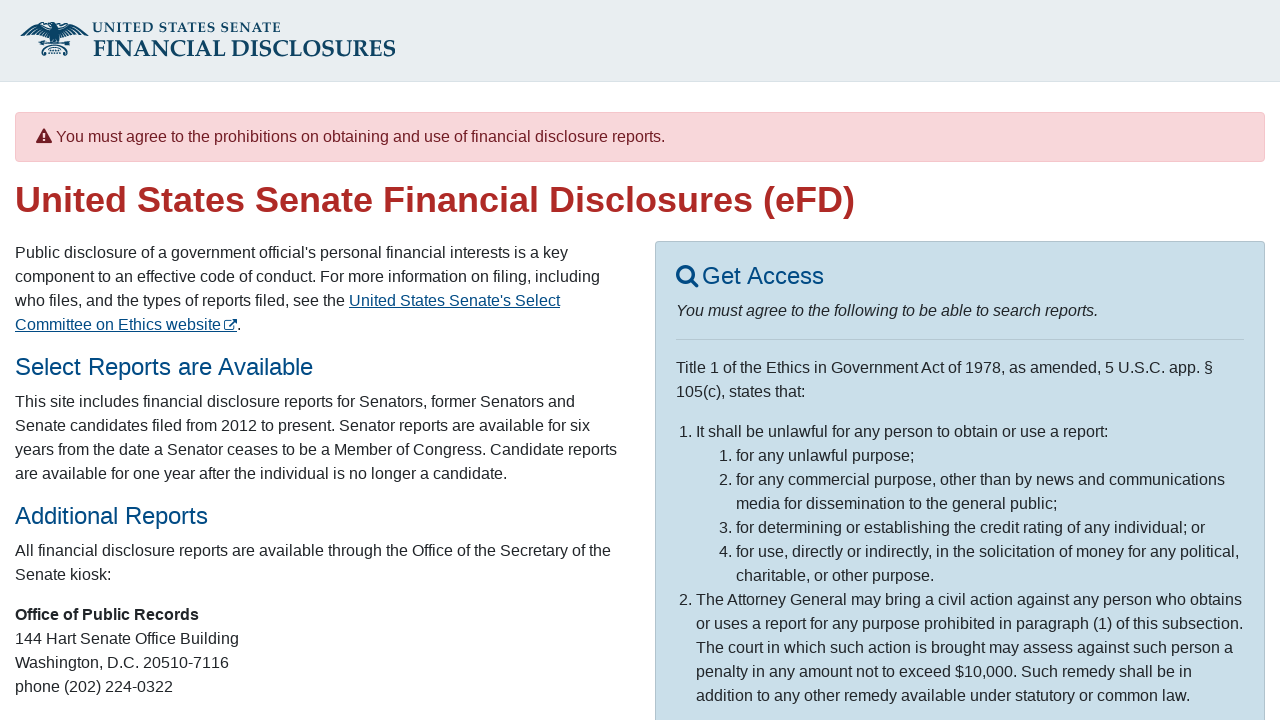

Clicked agreement checkbox to accept terms statement at (682, 471) on #agree_statement
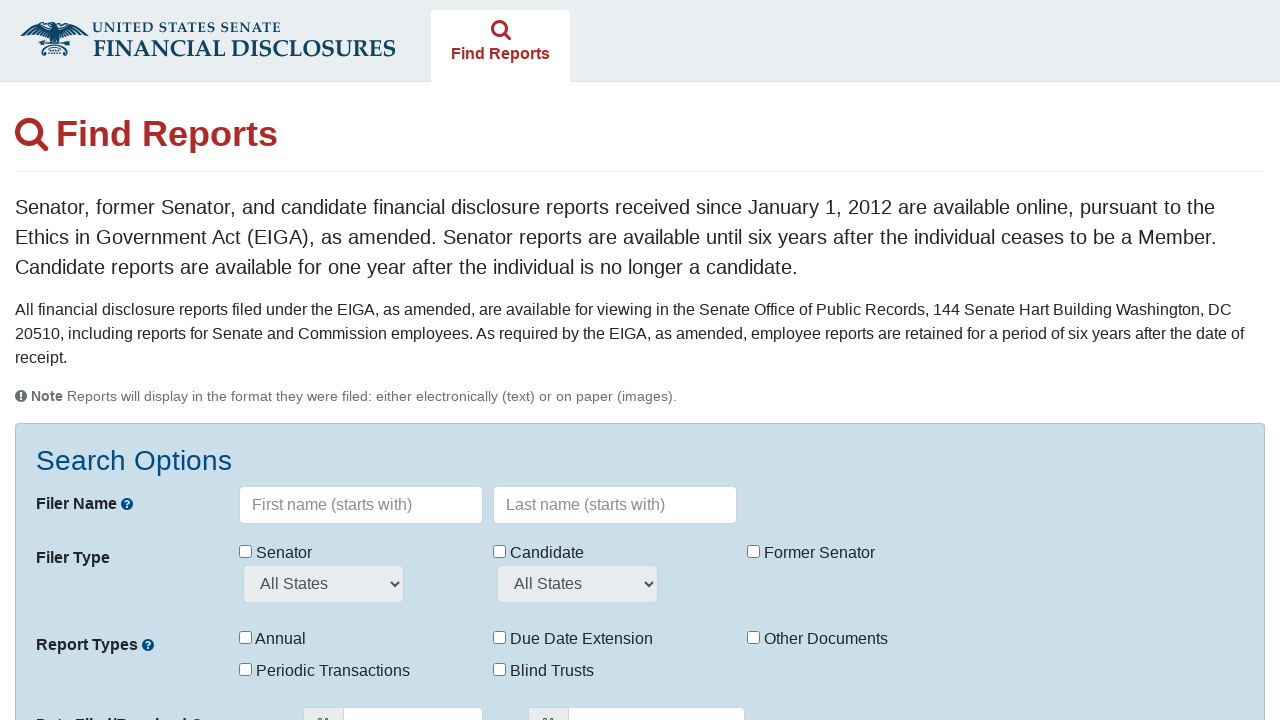

Selected senator filer type checkbox at (246, 551) on #filerTypes.senator_filer
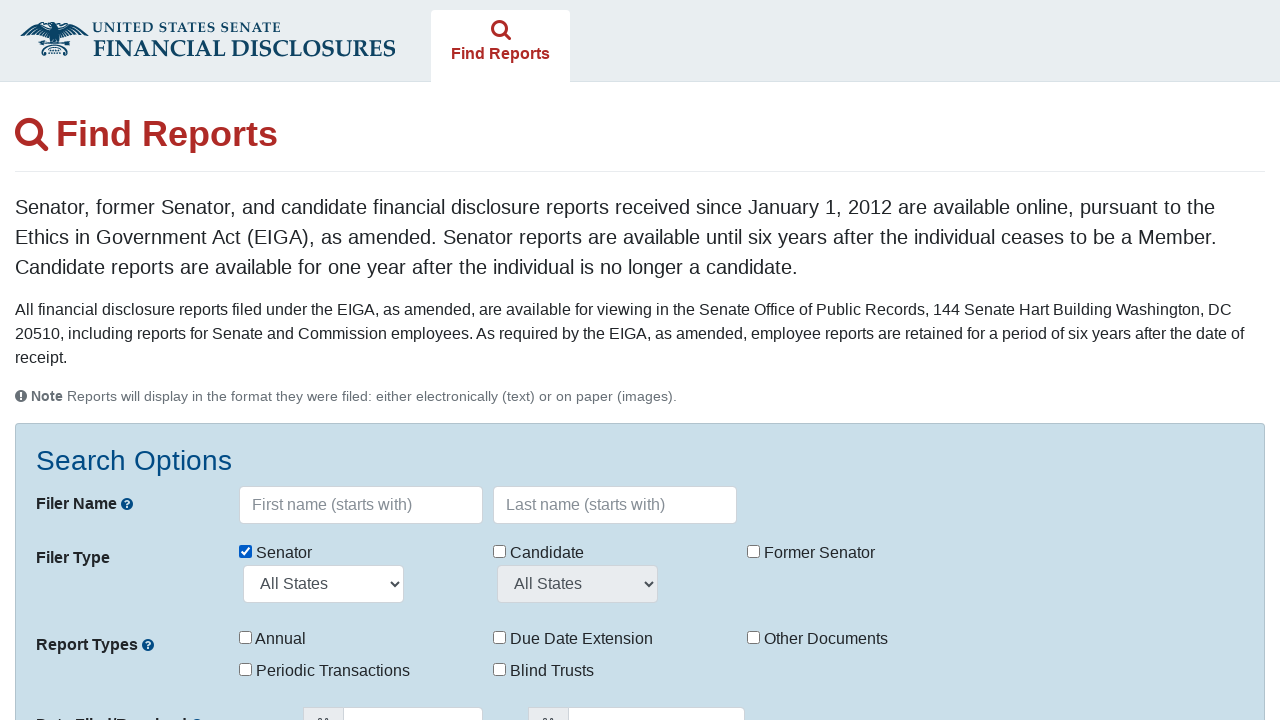

Entered from date as 01/01/2022 on #fromDate
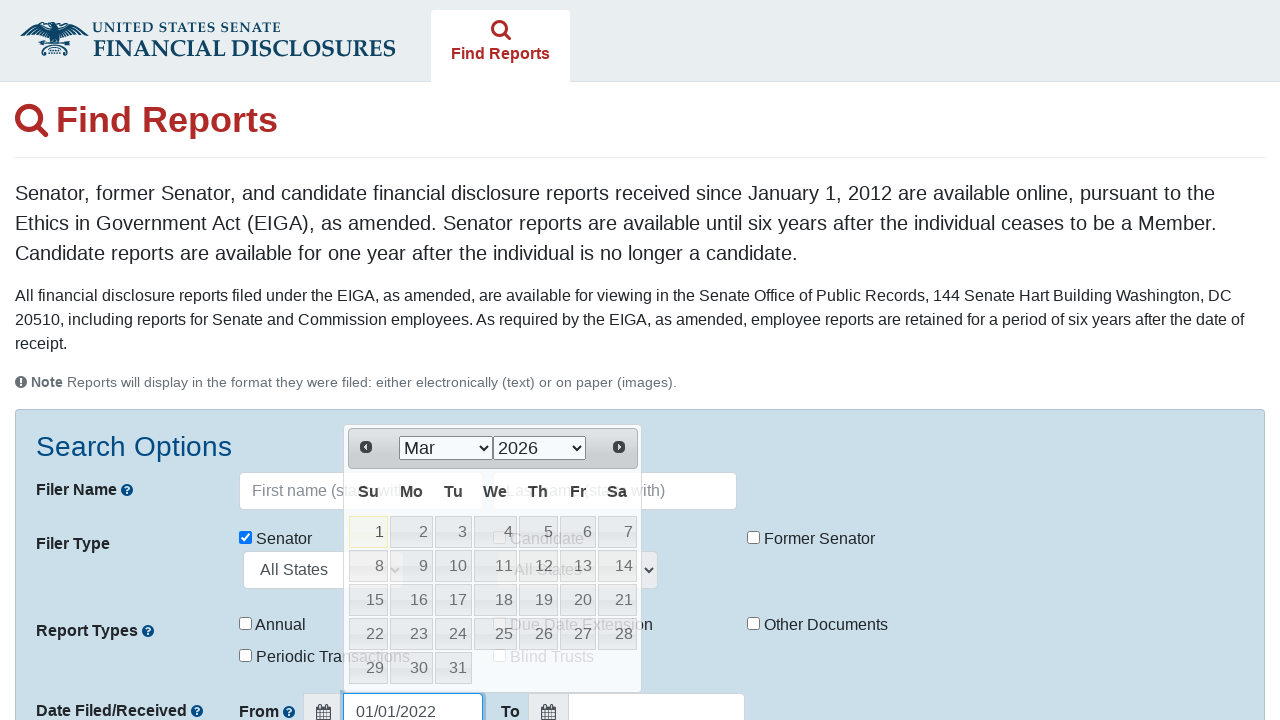

Clicked search button to submit the form at (114, 482) on .btn.btn-primary
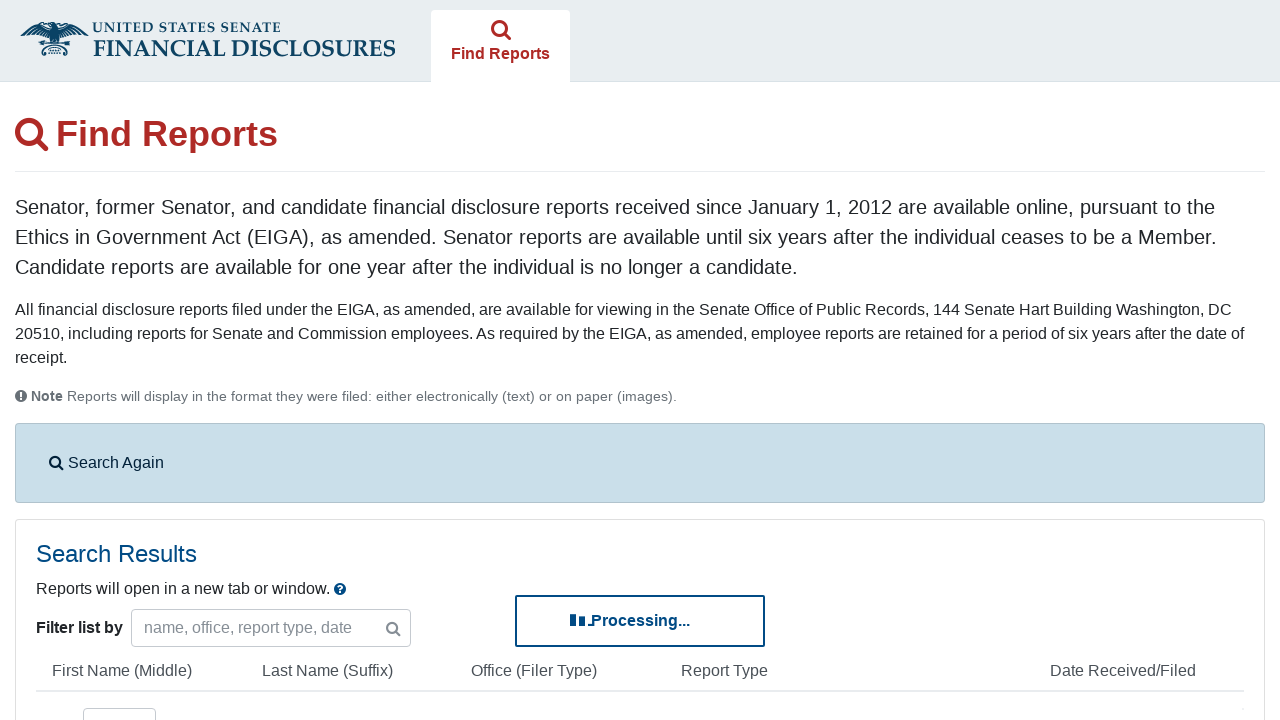

Search results table loaded successfully
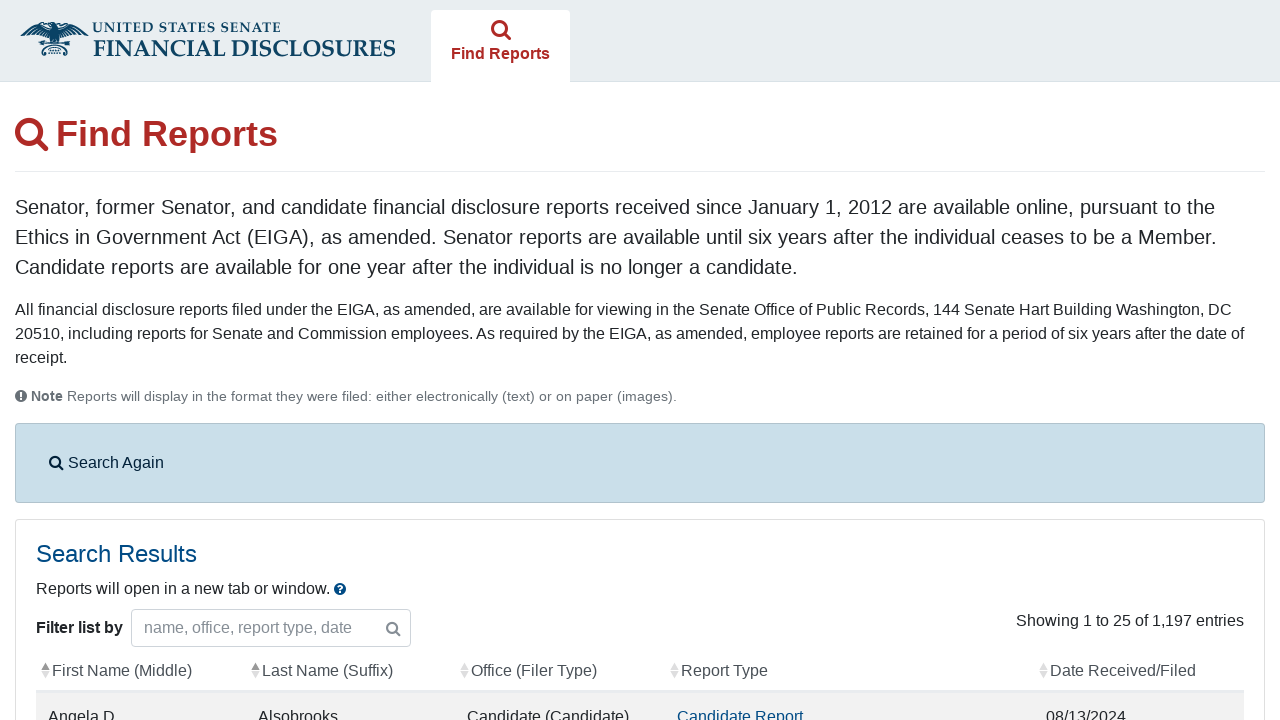

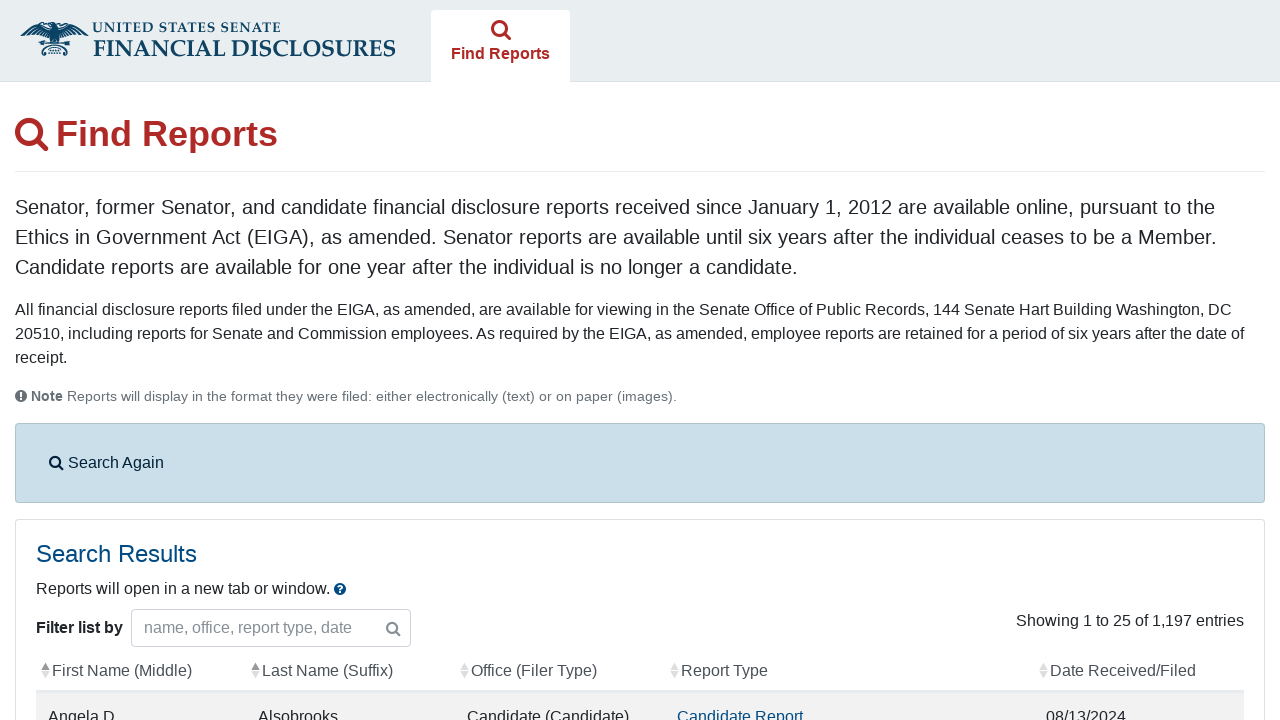